Tests that clicking "Add to Cart" button changes its text to "More Details" on the catalog page

Starting URL: http://intershop5.skillbox.ru/

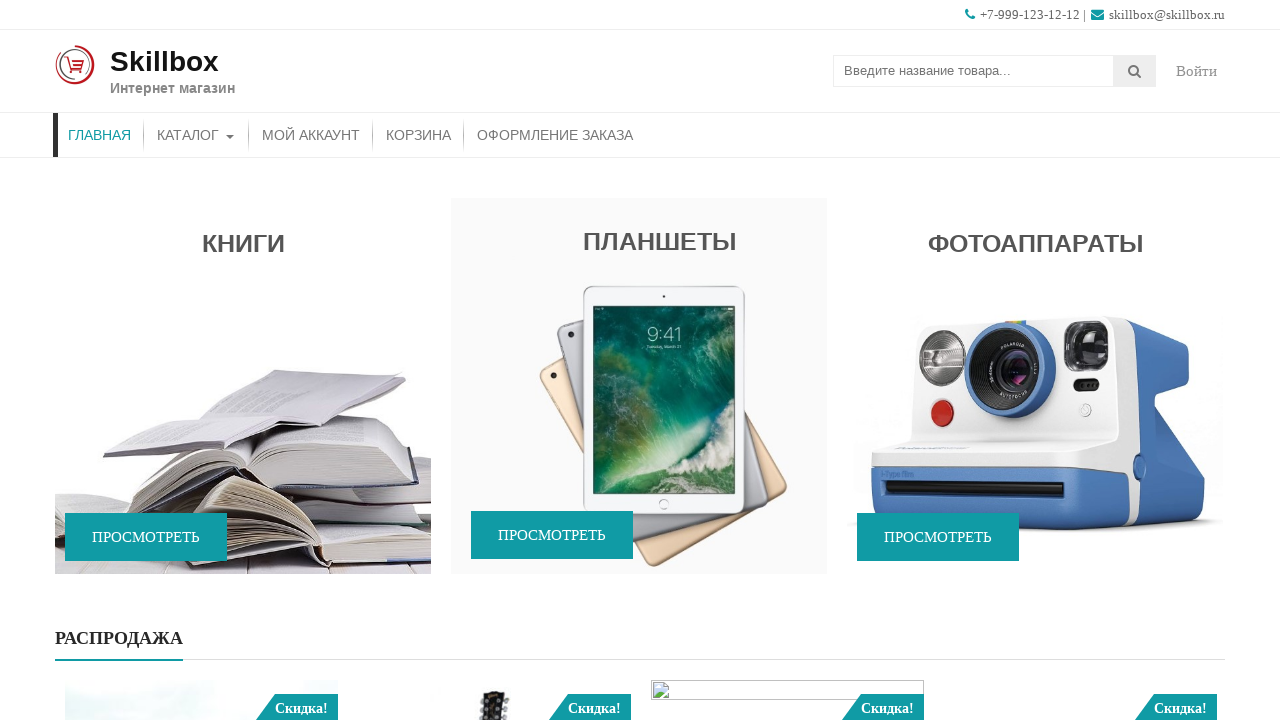

Clicked on Catalog menu item at (196, 135) on xpath=//*[contains(@class, 'store-menu')]//*[.='Каталог']
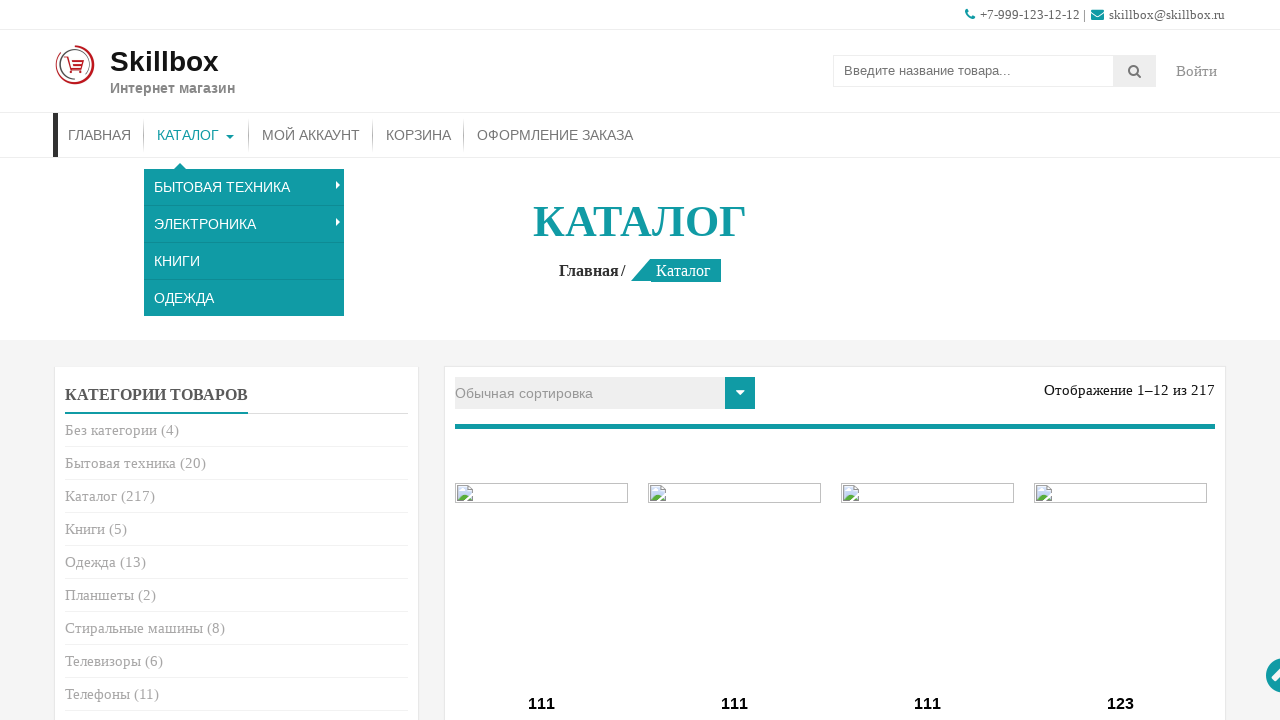

Clicked on first 'Add to Cart' button at (542, 361) on (//*[.= 'В корзину'])[1]
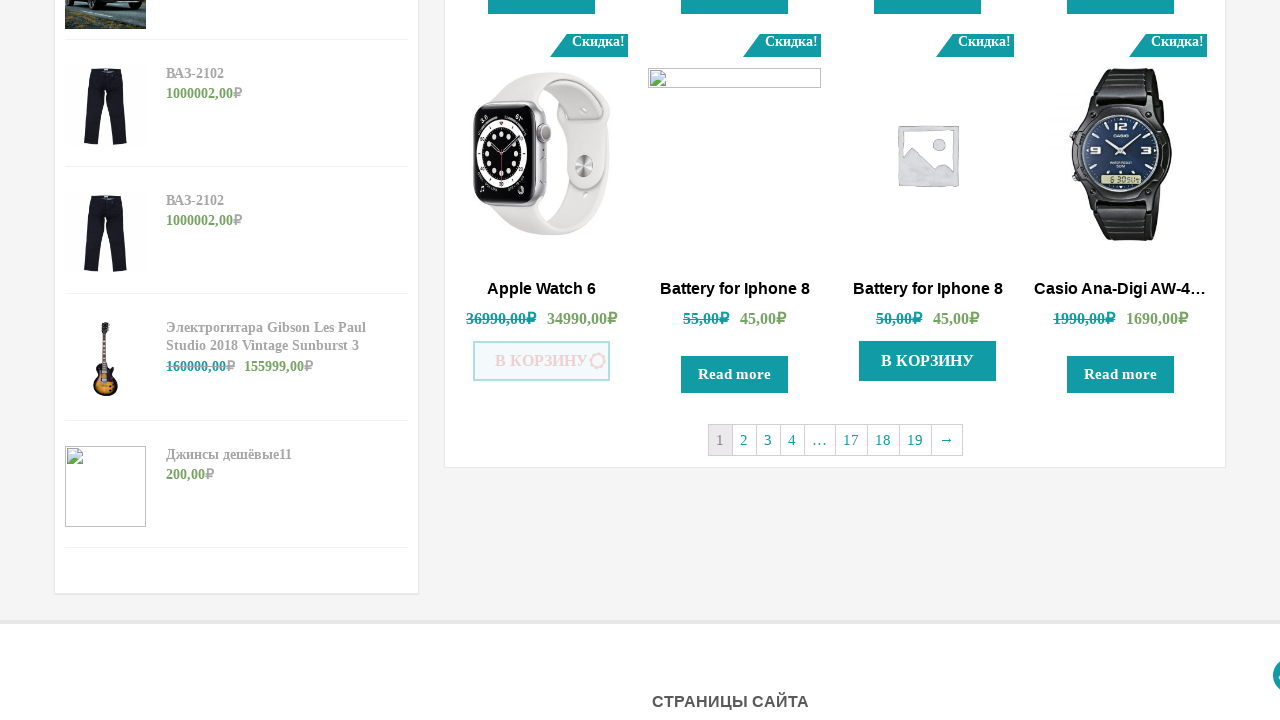

Verified that 'Add to Cart' button changed to 'More Details'
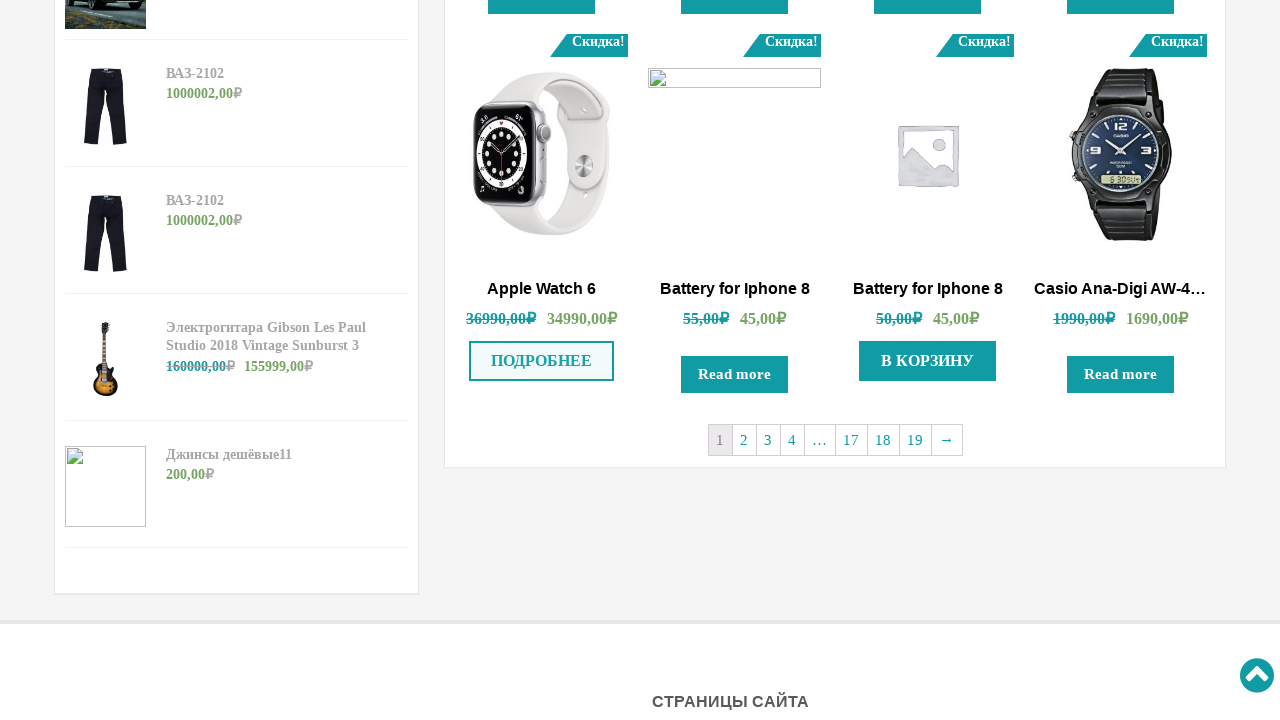

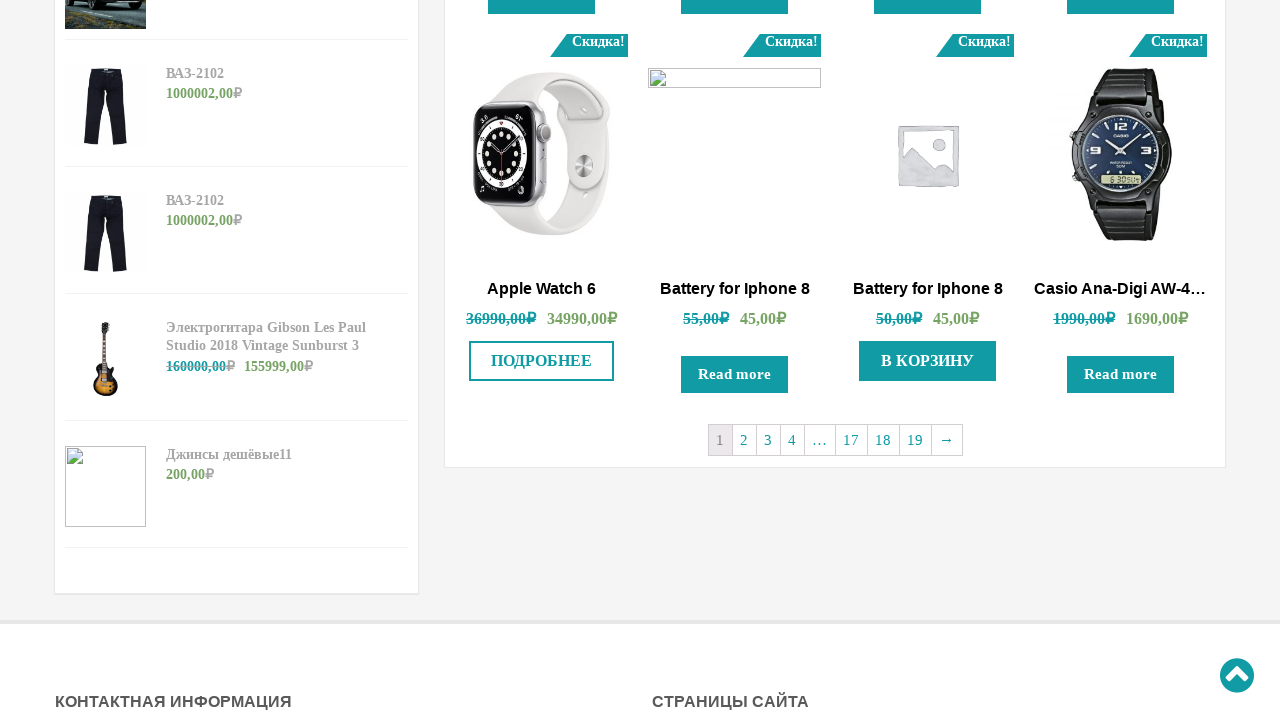